Tests dropdown selection functionality by selecting options using visible text, index, and value methods, then verifies each selection

Starting URL: https://v1.training-support.net/selenium/selects

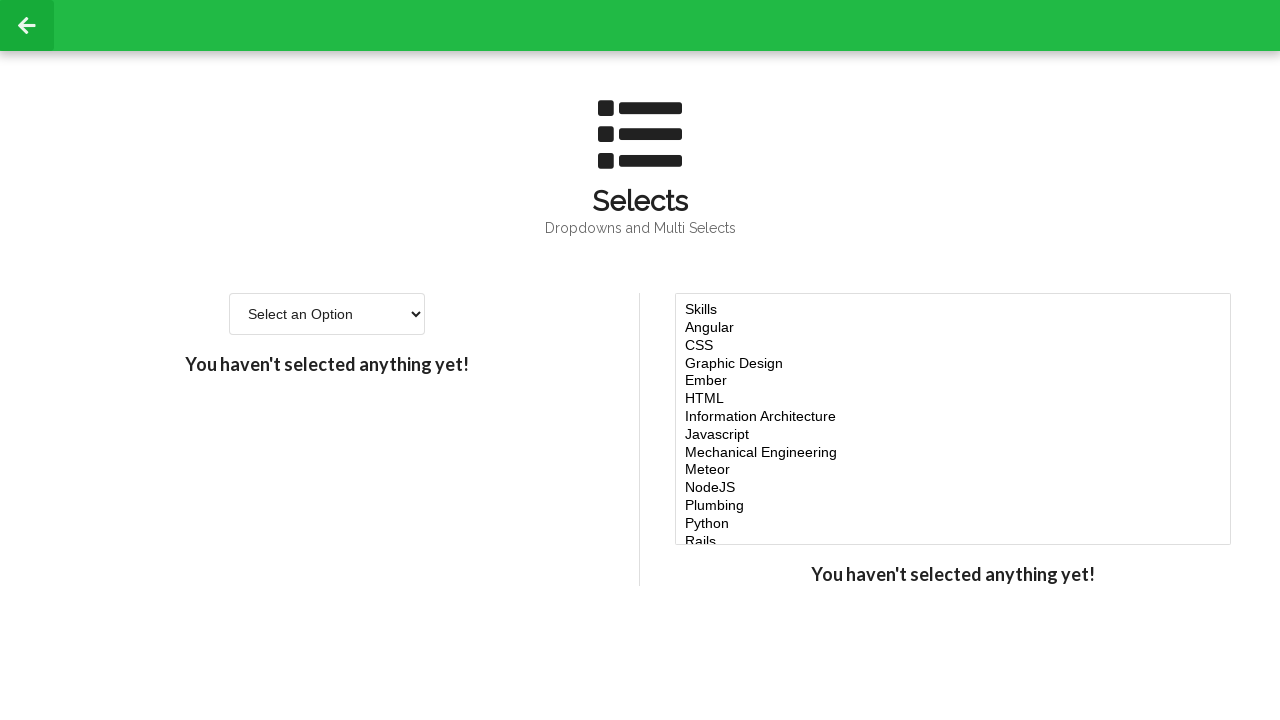

Located the single-select dropdown element
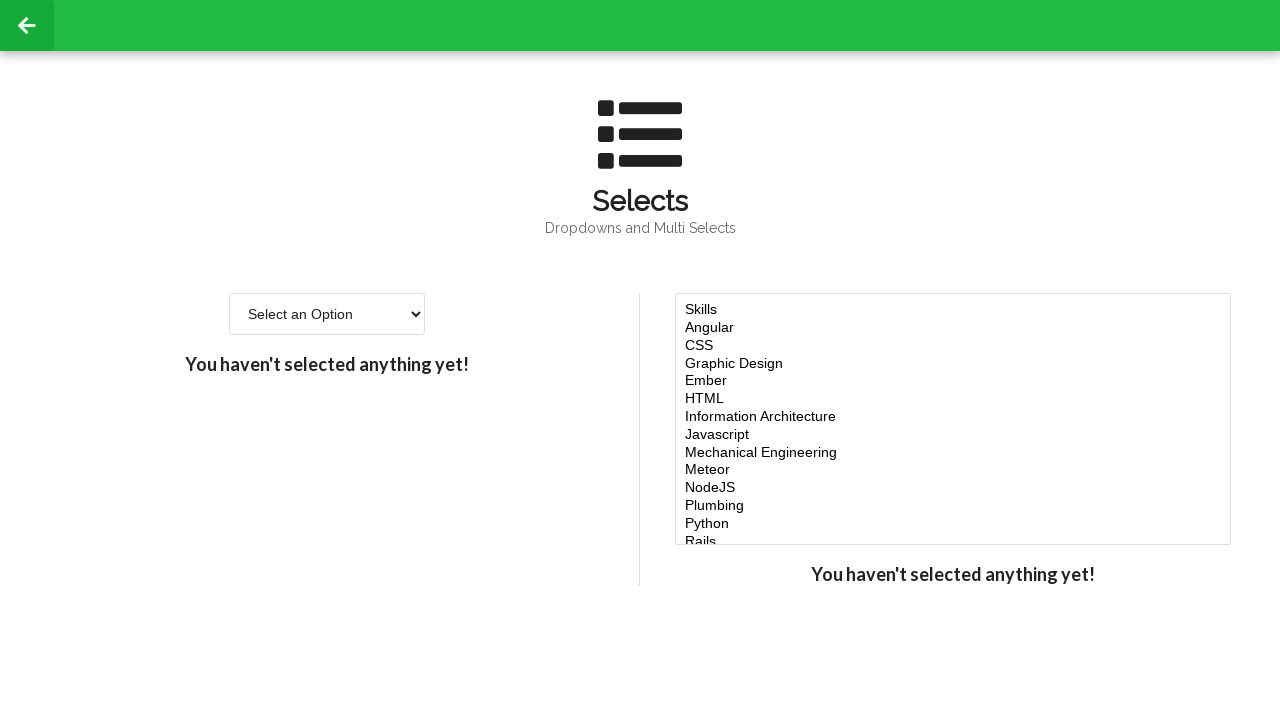

Selected 'Option 2' from dropdown using visible text on #single-select
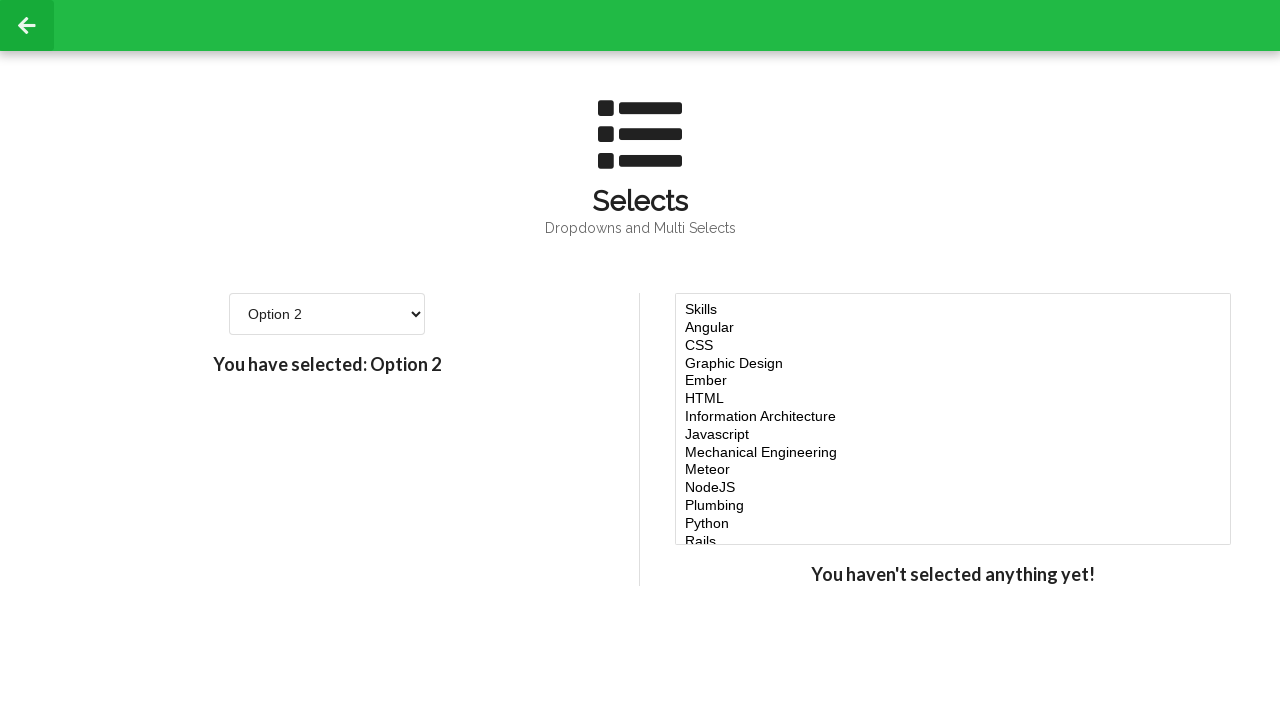

Retrieved text content of selected option
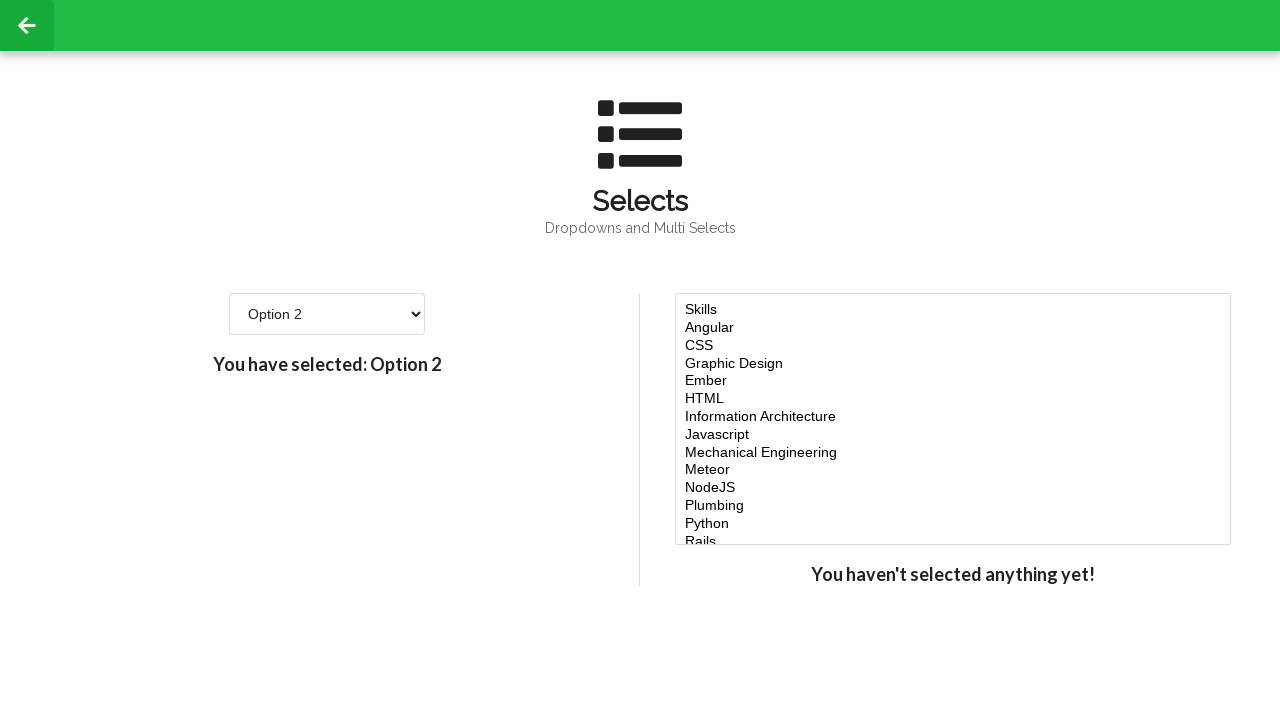

Selected option at index 3 (4th option) from dropdown on #single-select
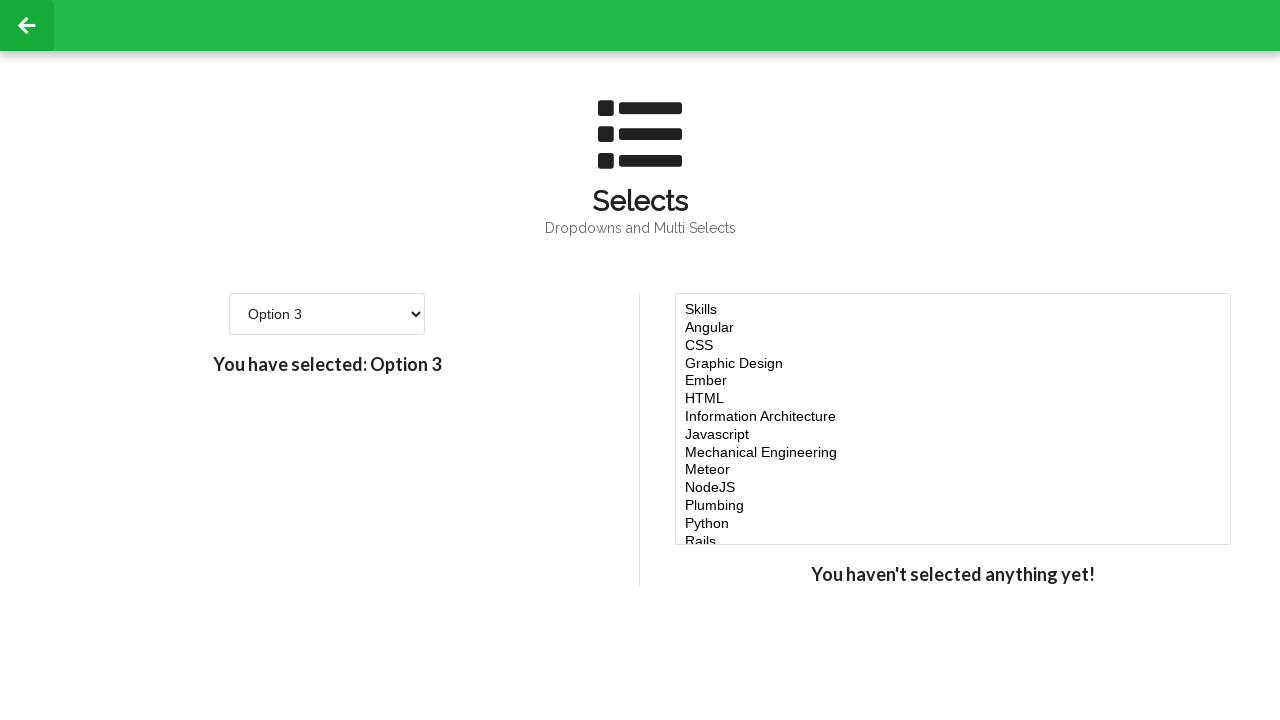

Retrieved text content of newly selected option
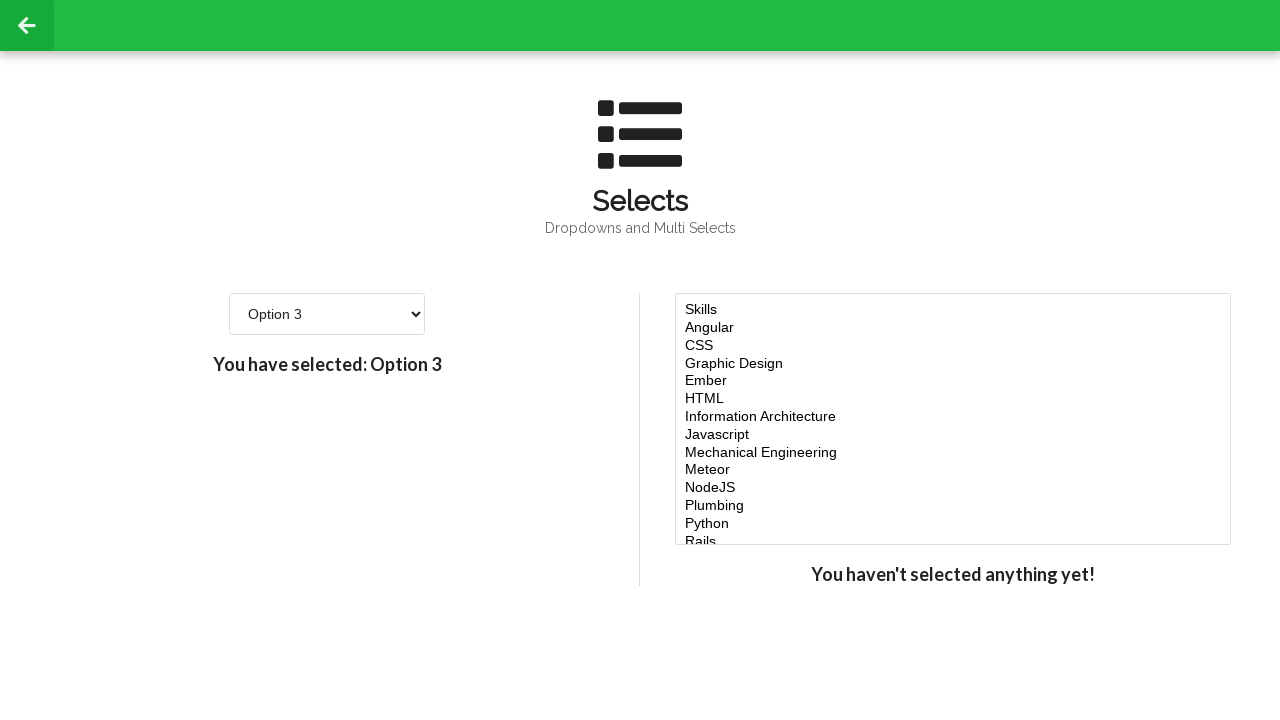

Selected option with value '4' from dropdown on #single-select
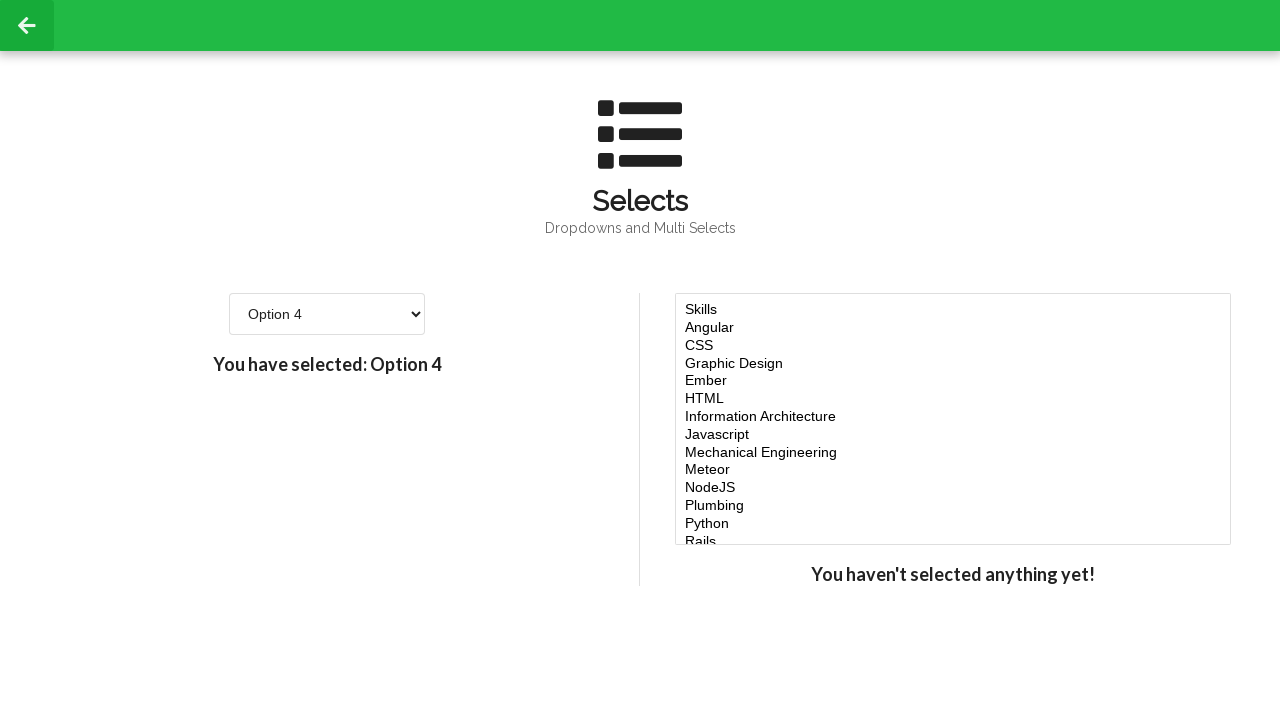

Retrieved text content of option with value '4'
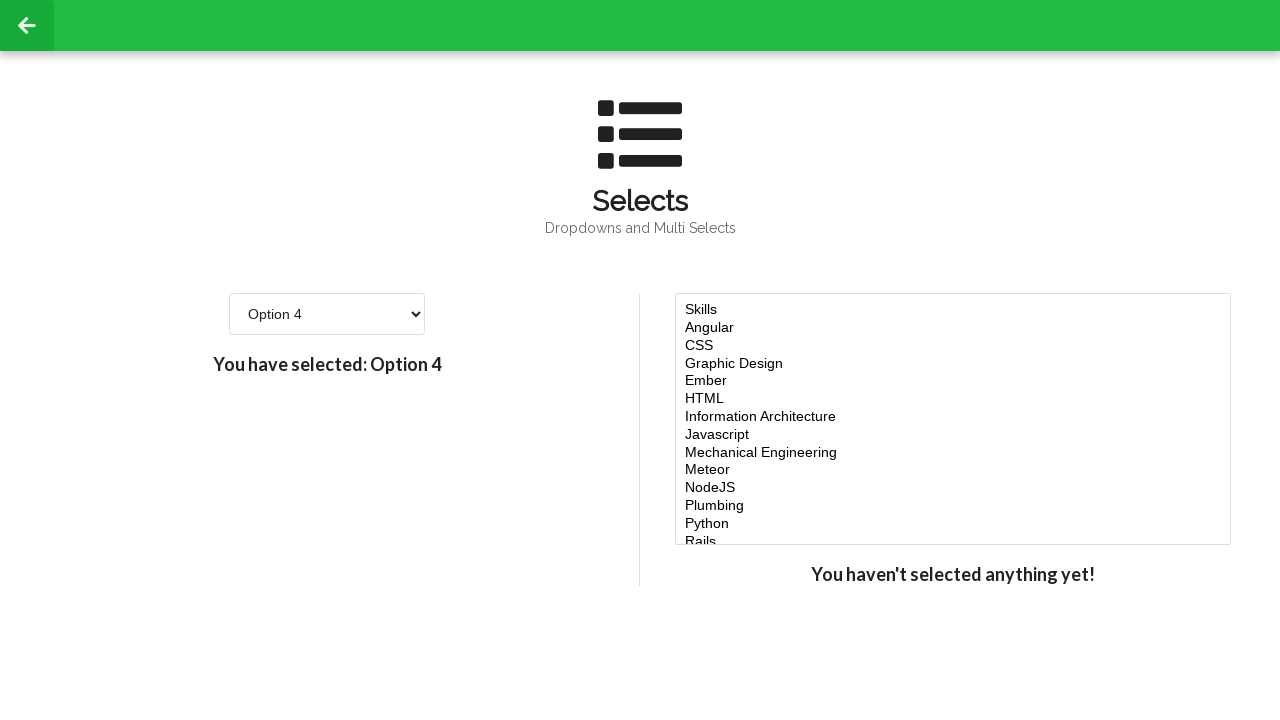

Retrieved text content of all dropdown options
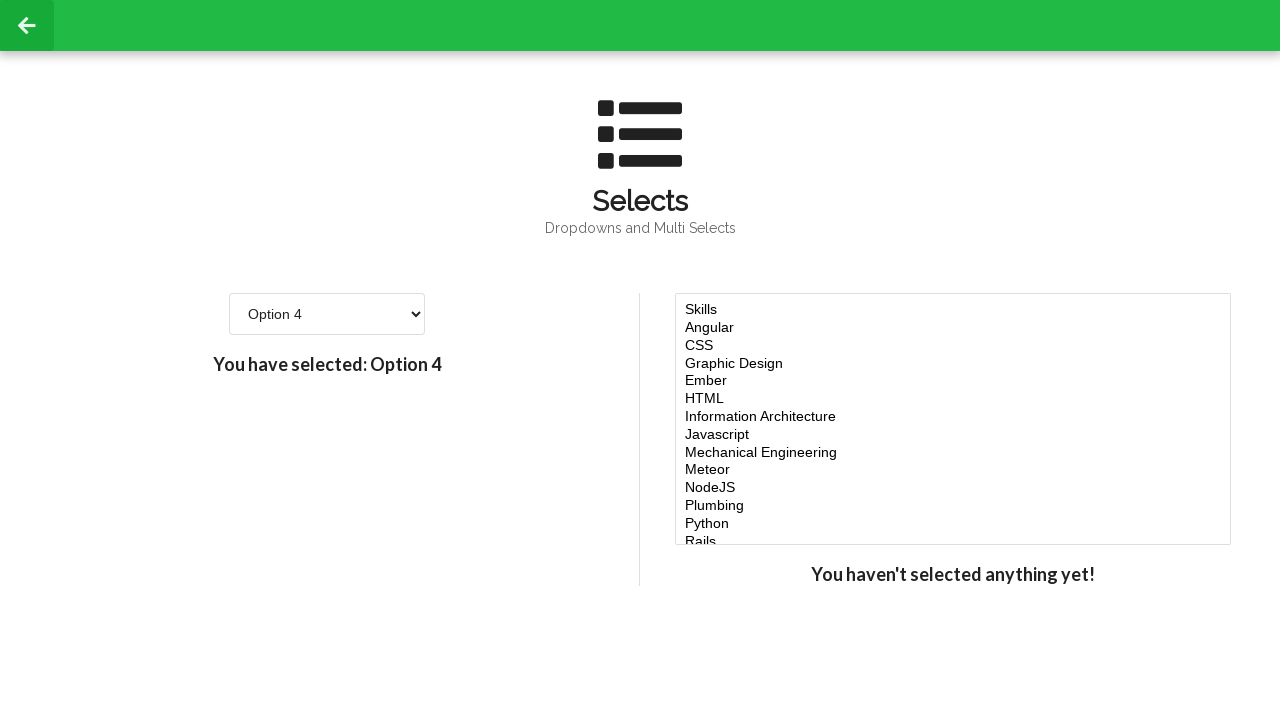

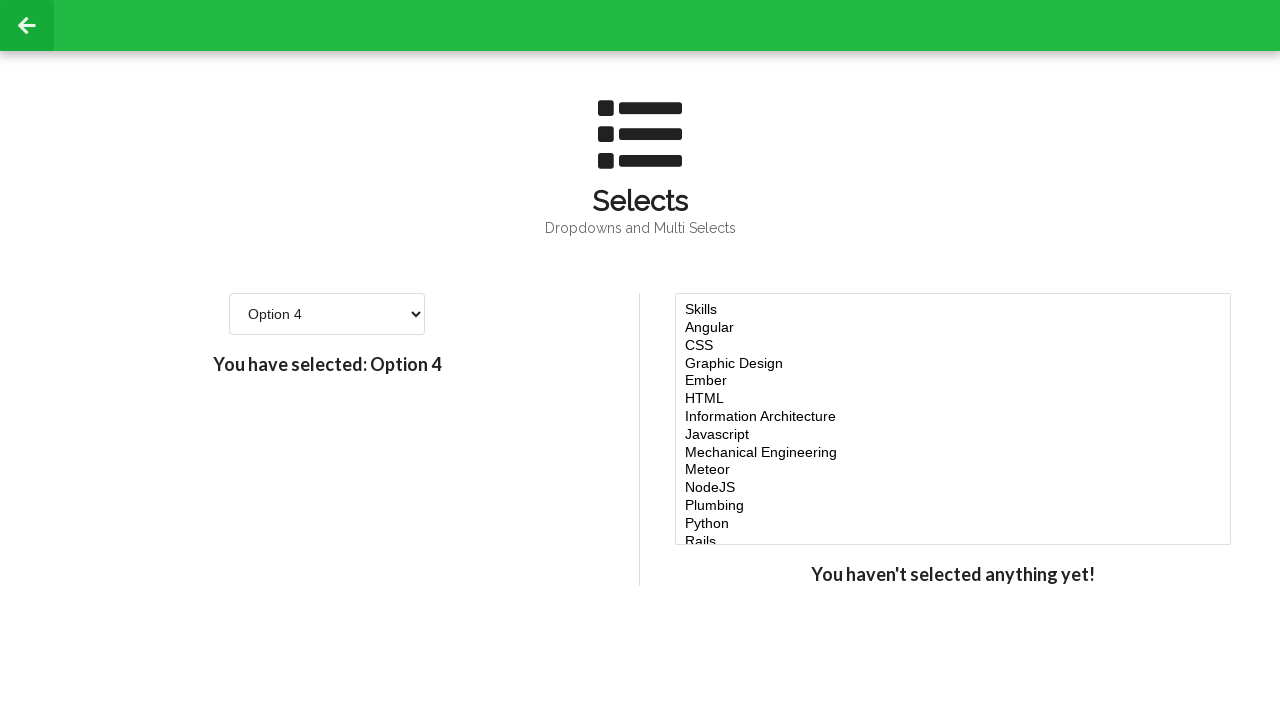